Tests multiple window handling by navigating to the windows page, clicking links that open new windows/tabs, switching between them, and verifying content in the new window

Starting URL: http://the-internet.herokuapp.com

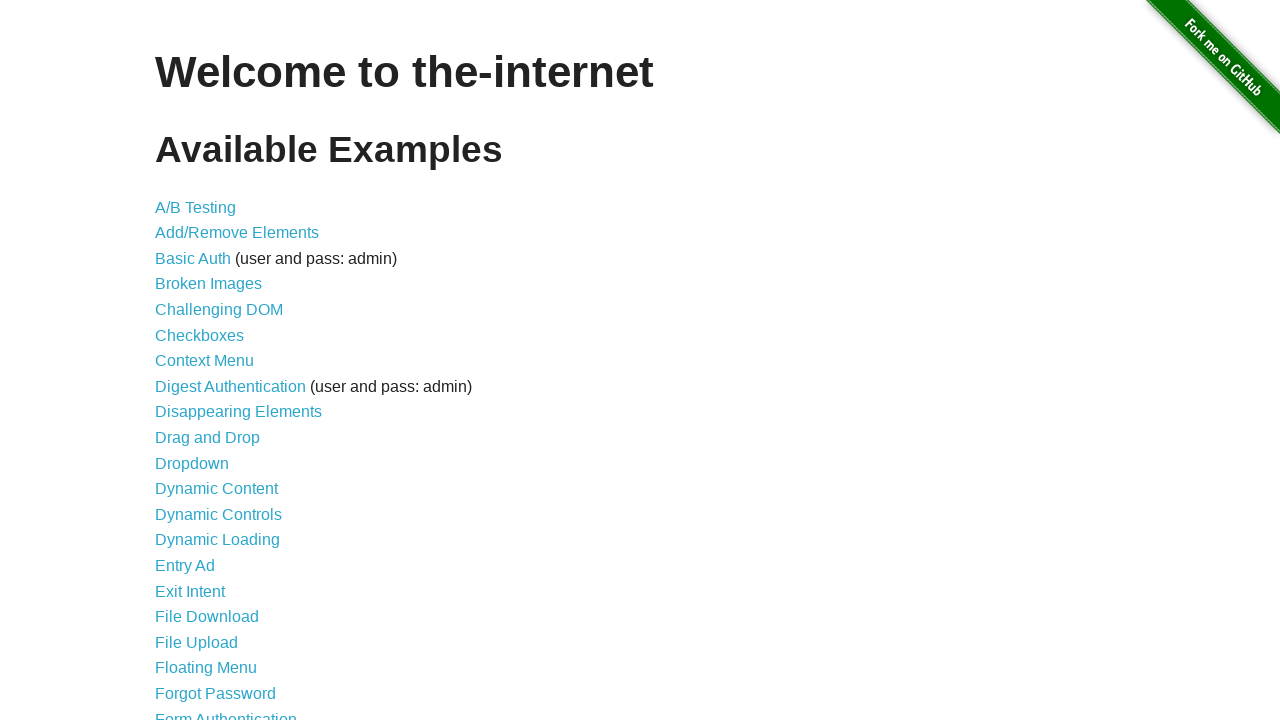

Clicked Windows link to navigate to multiple windows page at (218, 369) on a[href='/windows']
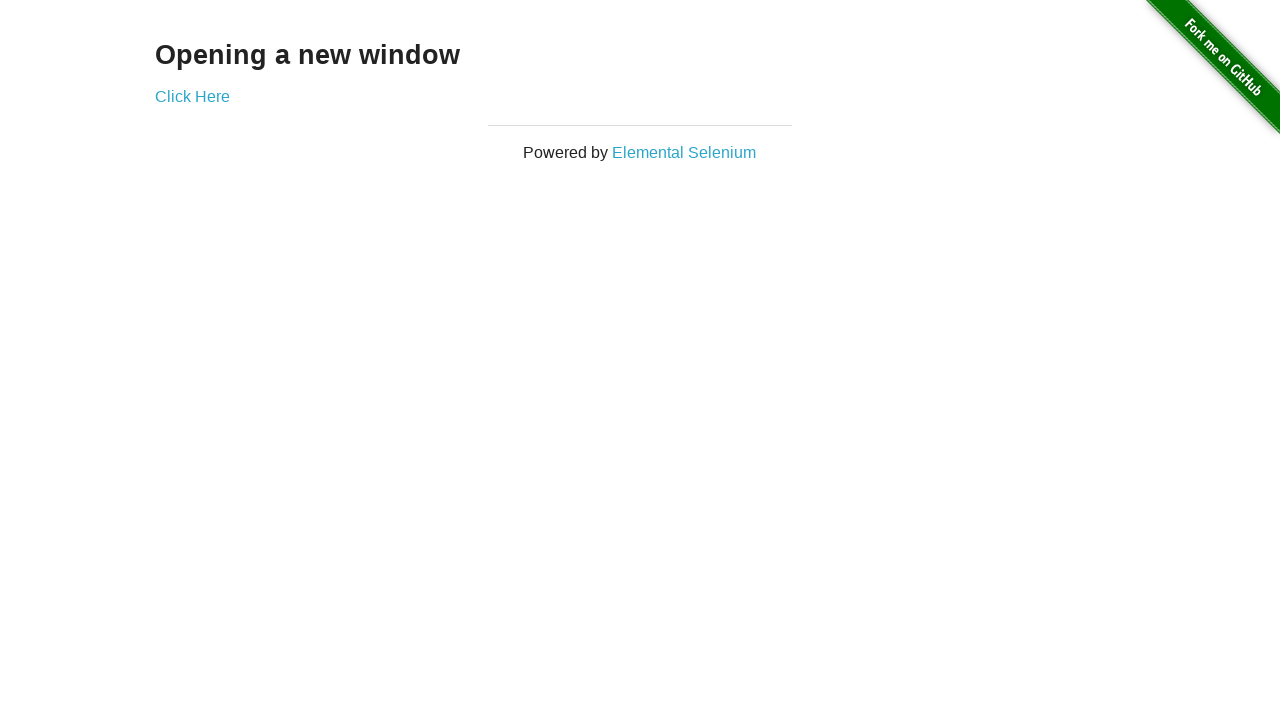

Clicked 'Click Here' link to open new window/tab at (192, 96) on a[href='/windows/new']
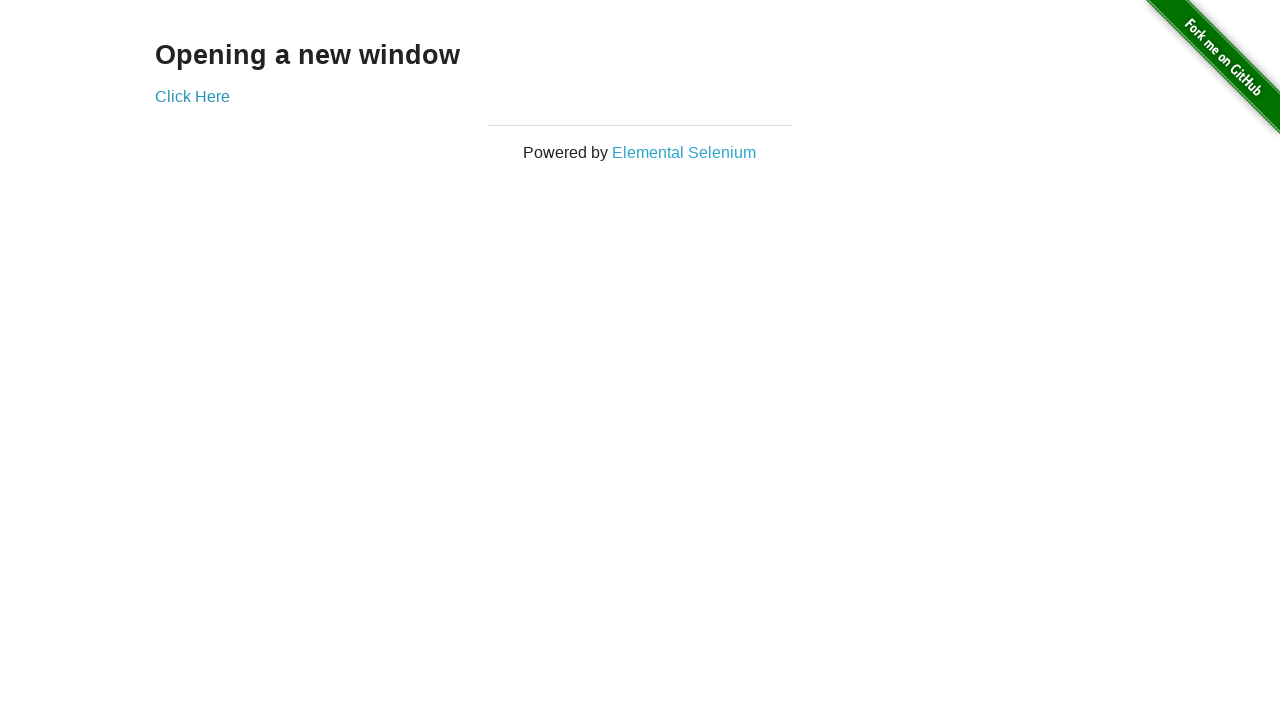

New page/tab opened and captured
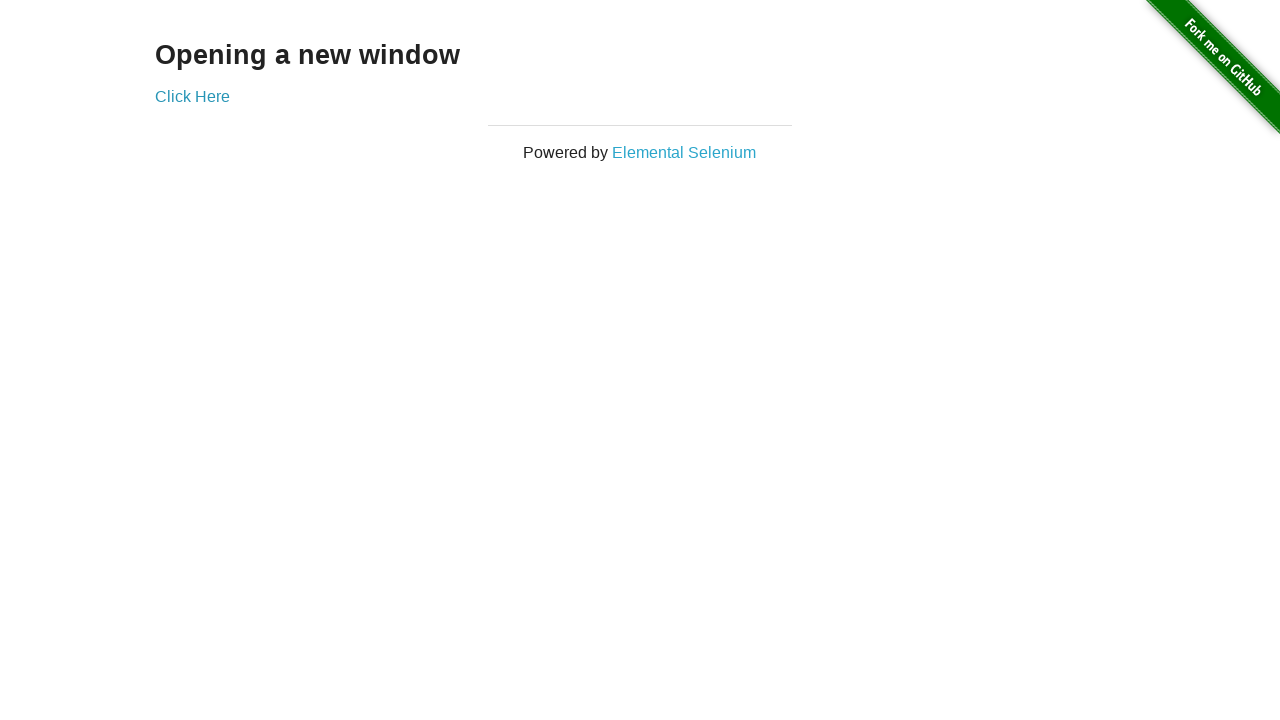

New page loaded and h3 header element found
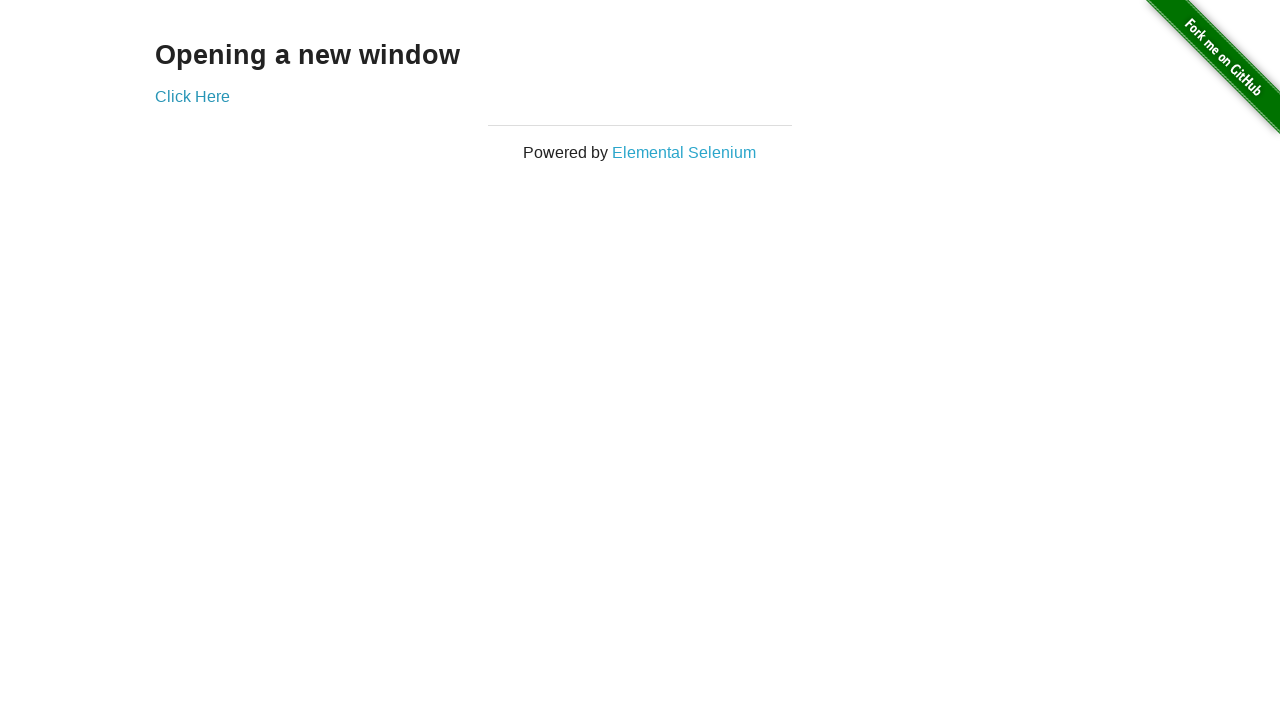

Retrieved header text from new page: New Window
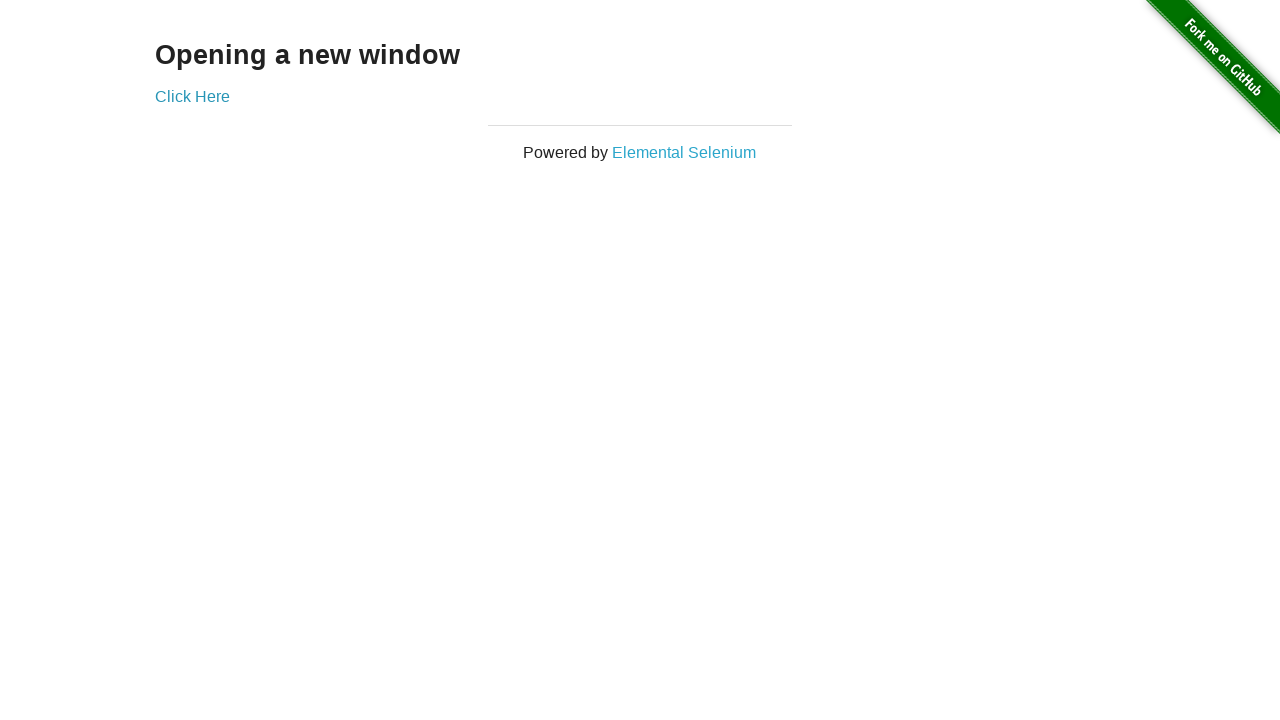

Switched back to original page
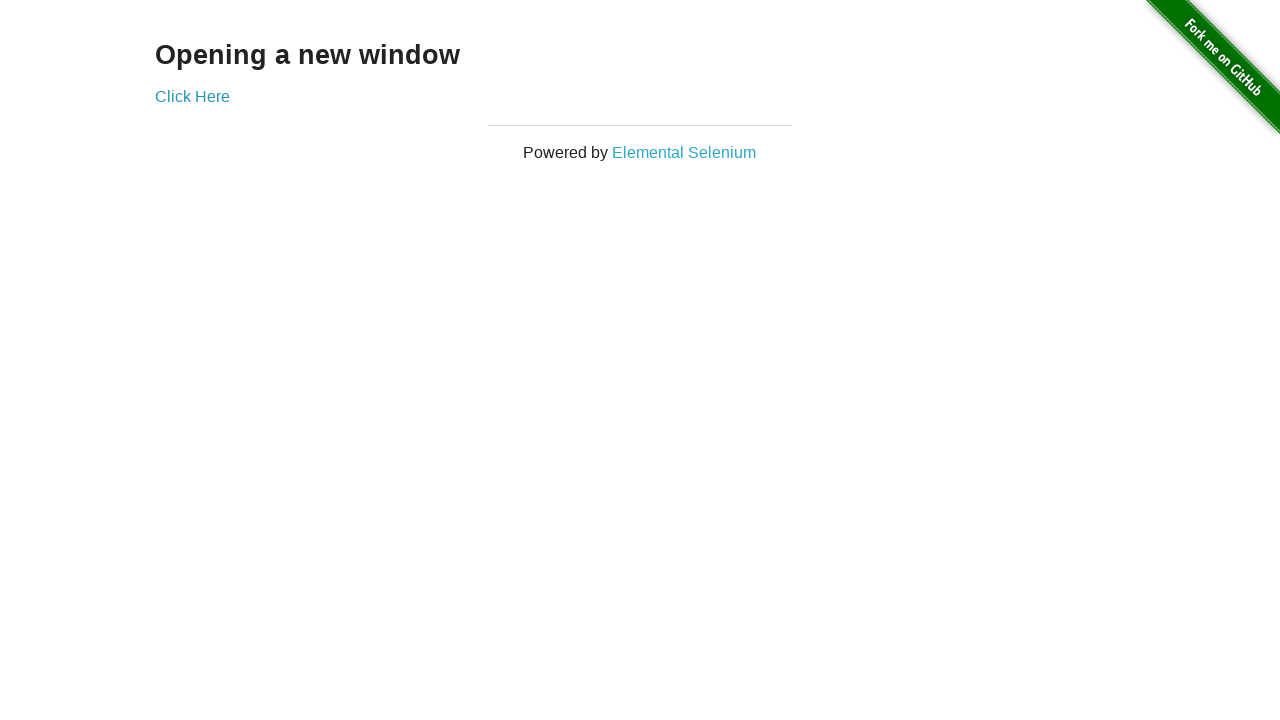

Clicked 'Click Here' link again to open third window/tab at (192, 96) on a[href='/windows/new']
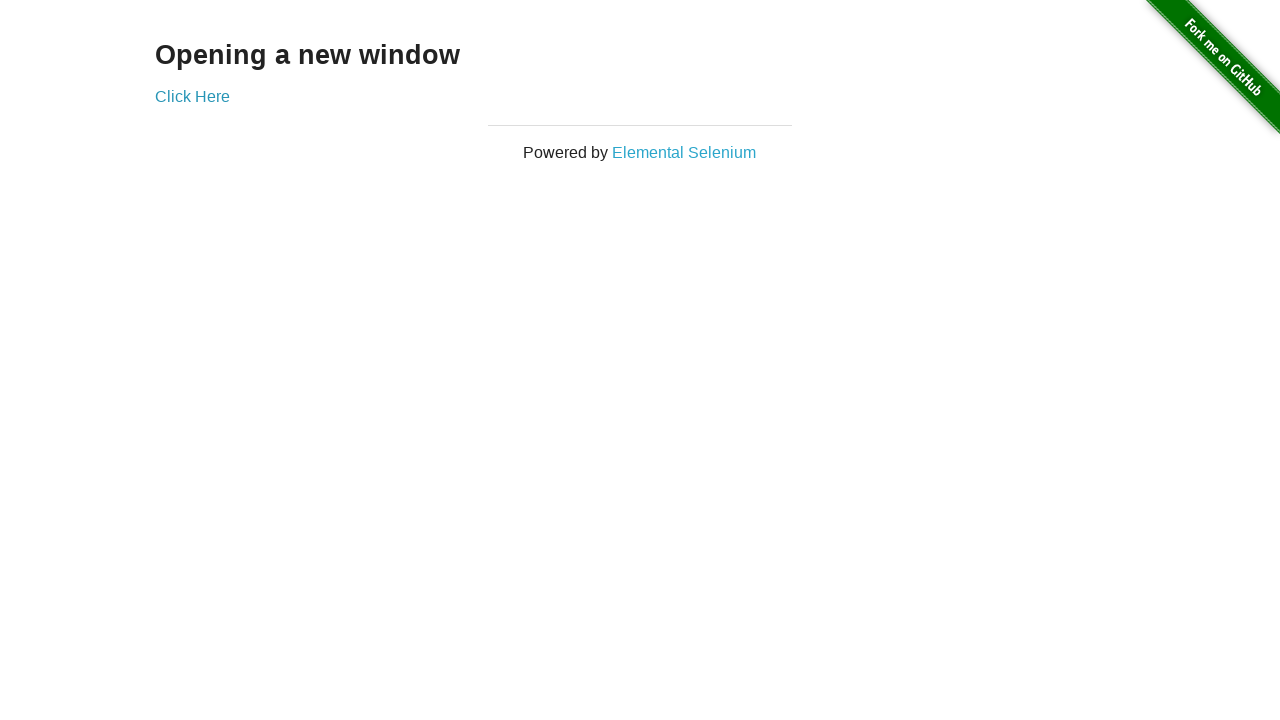

Third page/tab opened and captured
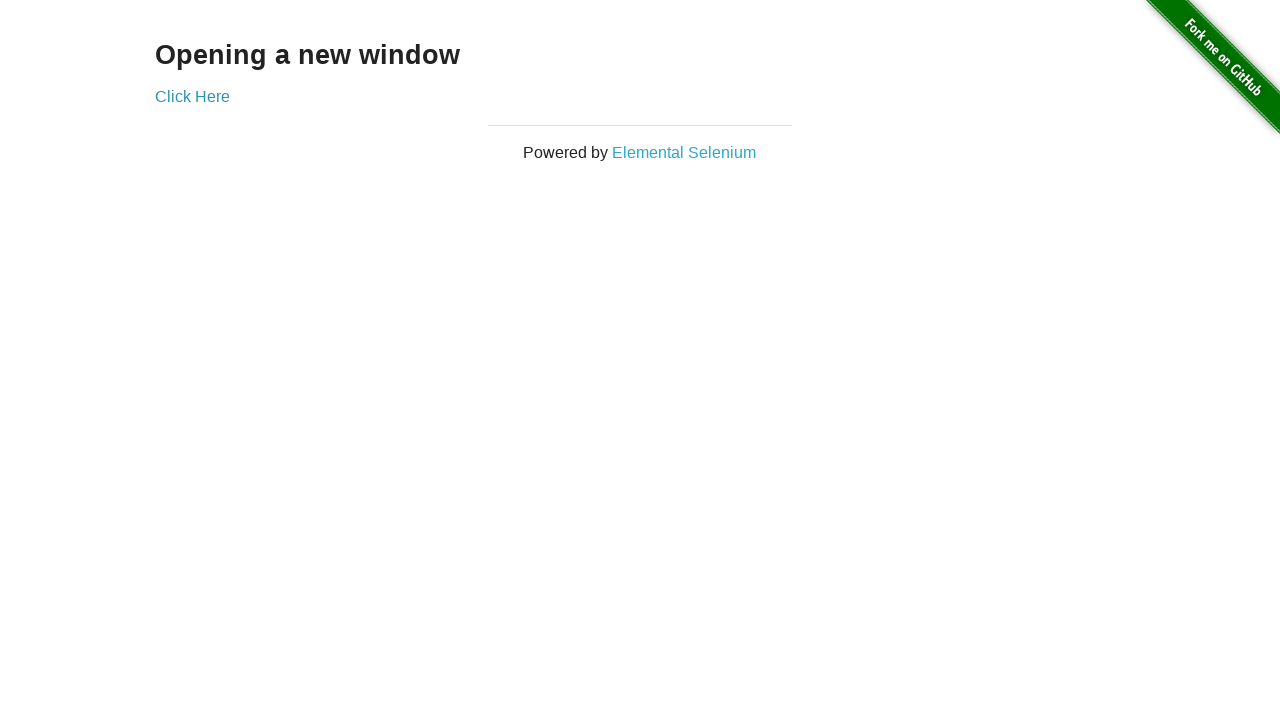

Third page loaded and h3 header element found
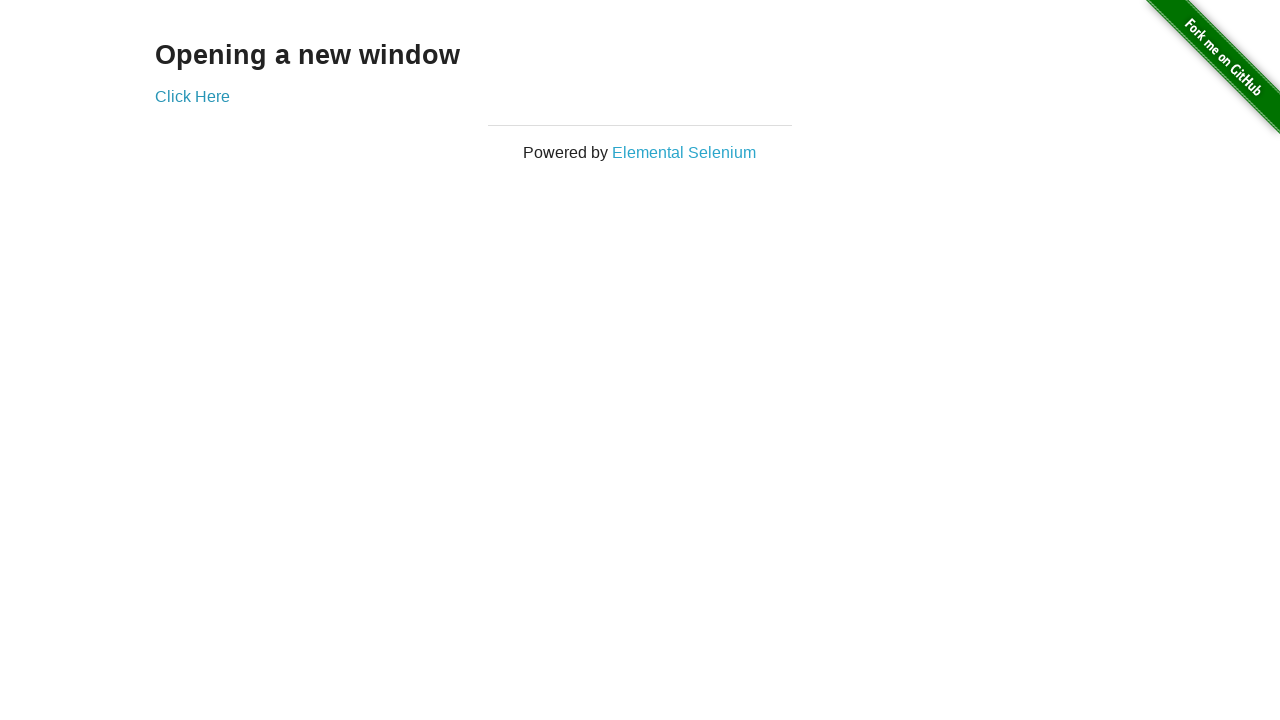

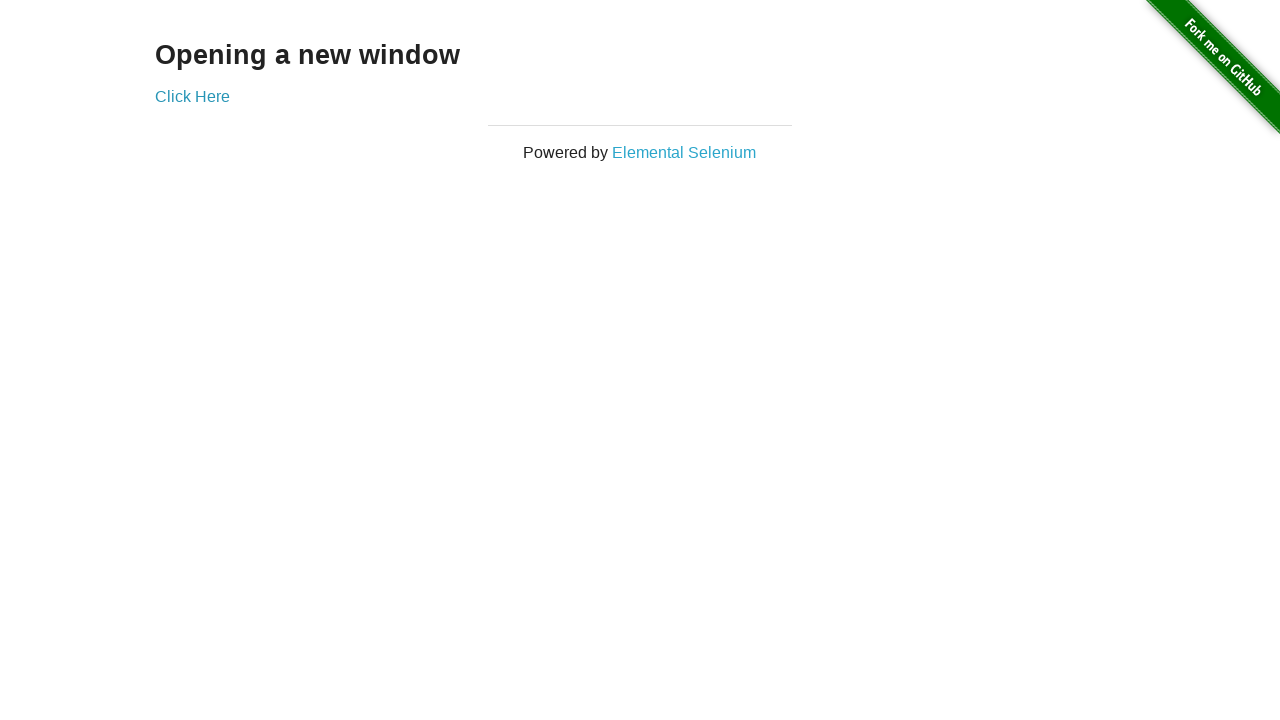